Tests filling out a practice registration form with personal details including name, email, gender, phone number, date of birth, subjects, hobbies, and address fields.

Starting URL: https://demoqa.com/automation-practice-form

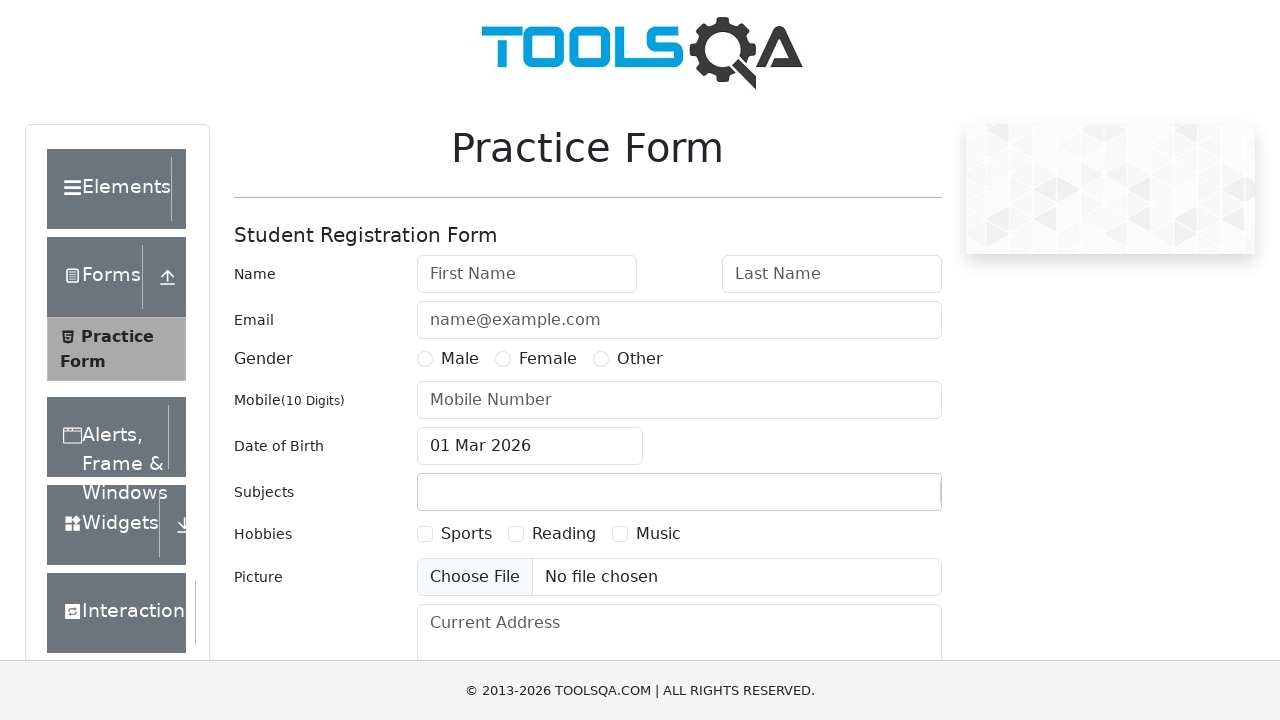

Filled first name field with 'John' on #firstName
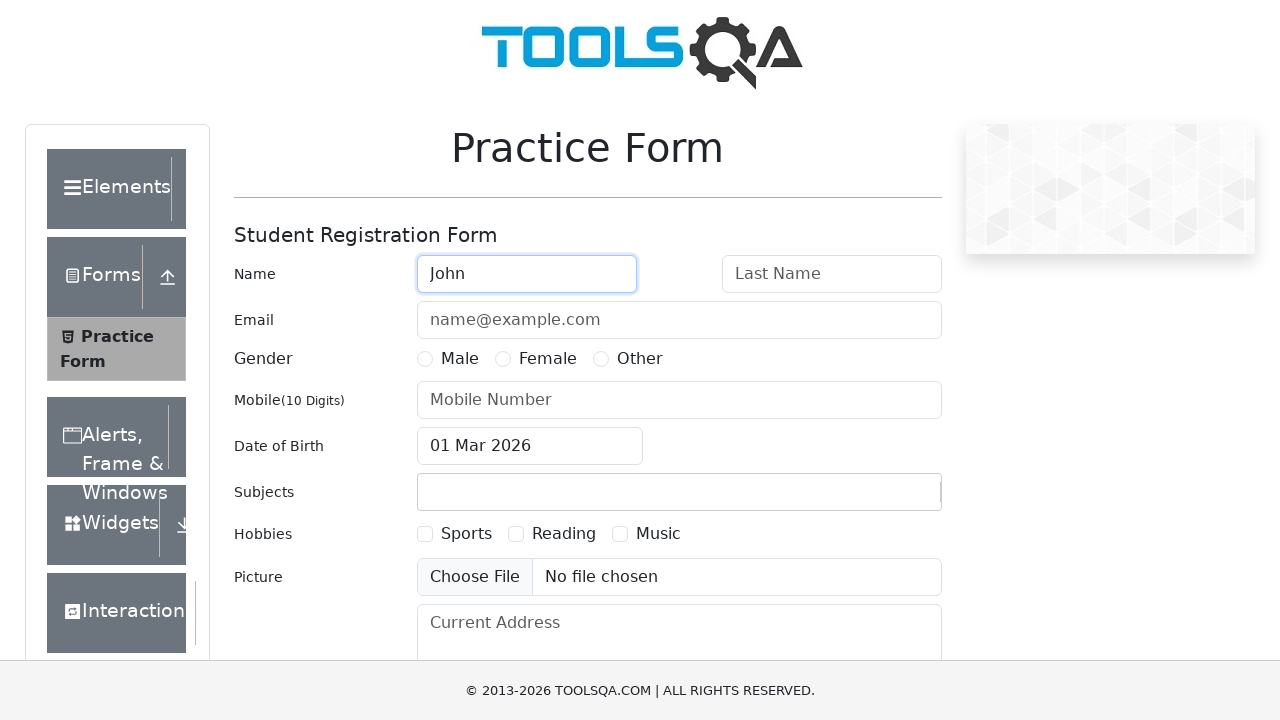

Filled last name field with 'Smith' on #lastName
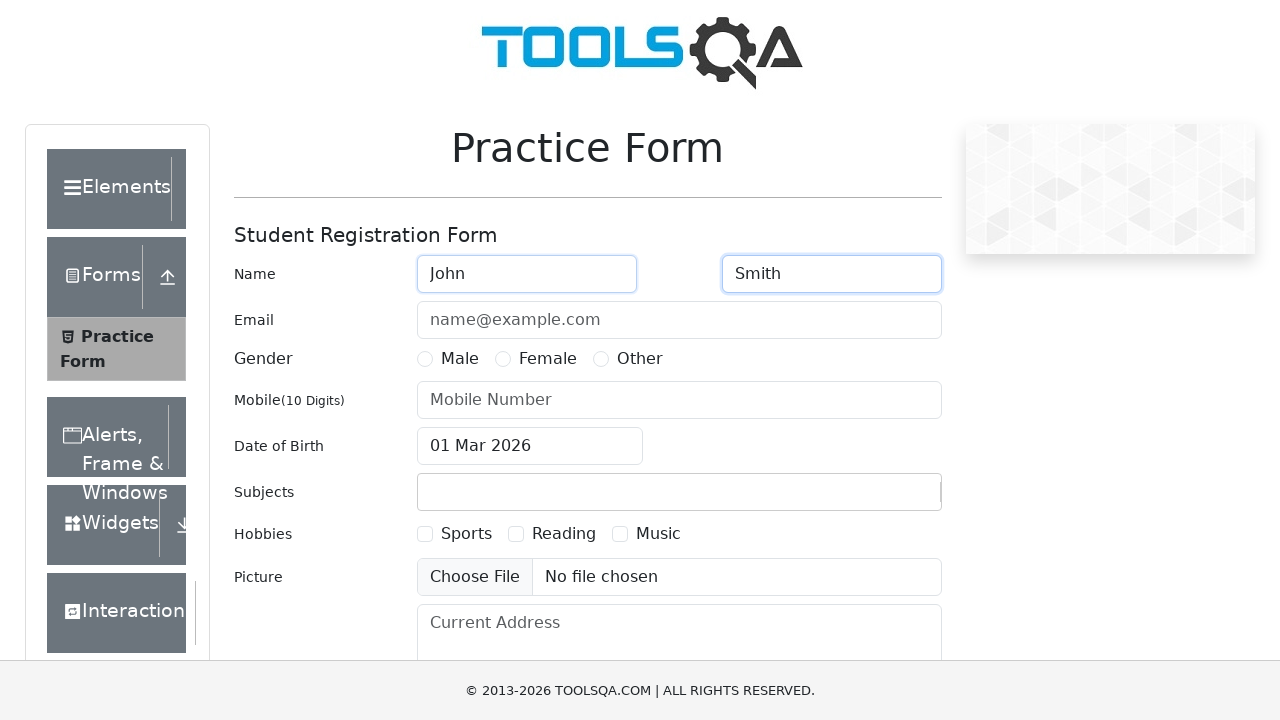

Filled email field with 'john.smith@domain.com' on #userEmail
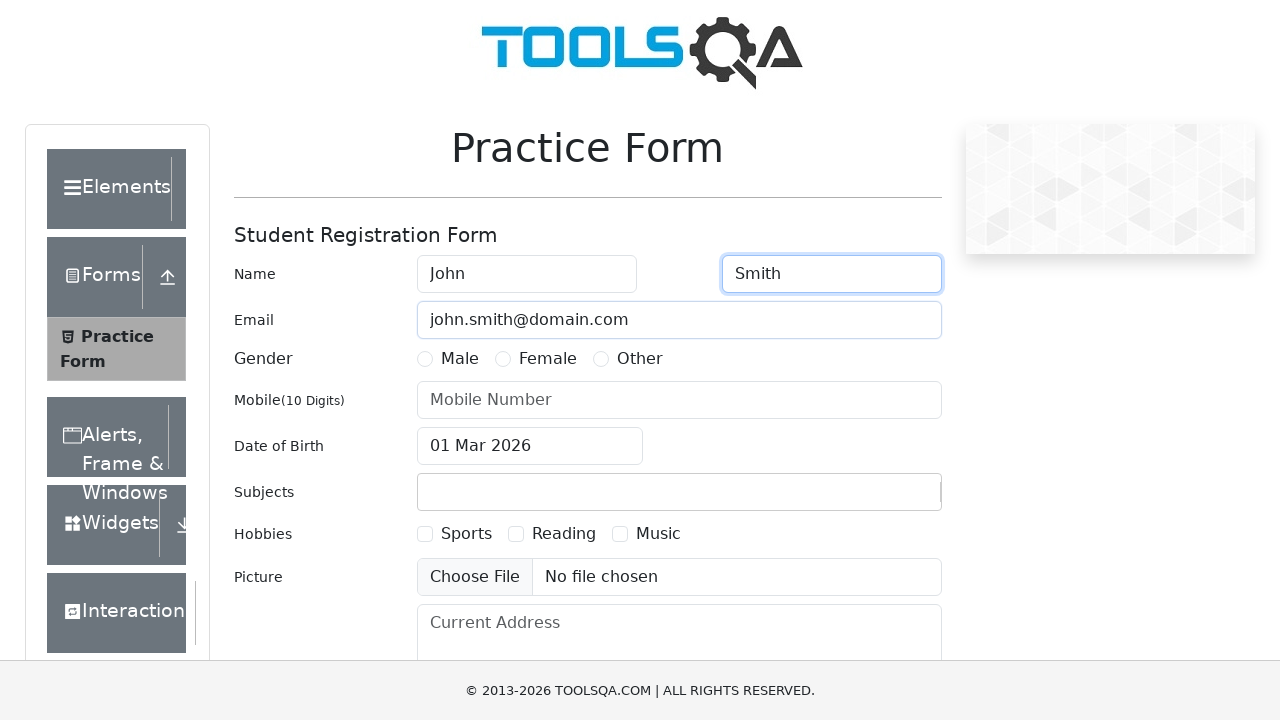

Selected gender 'Other' at (640, 359) on label[for='gender-radio-3']
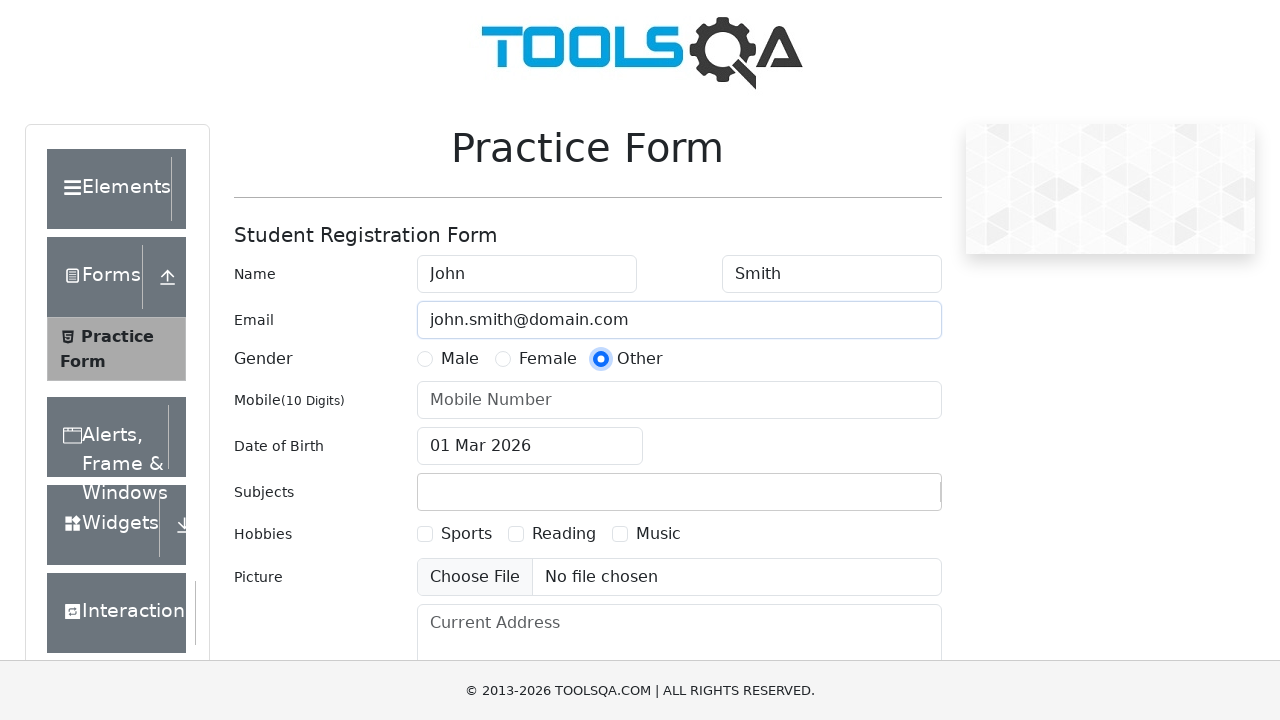

Filled phone number field with '1234567891' on #userNumber
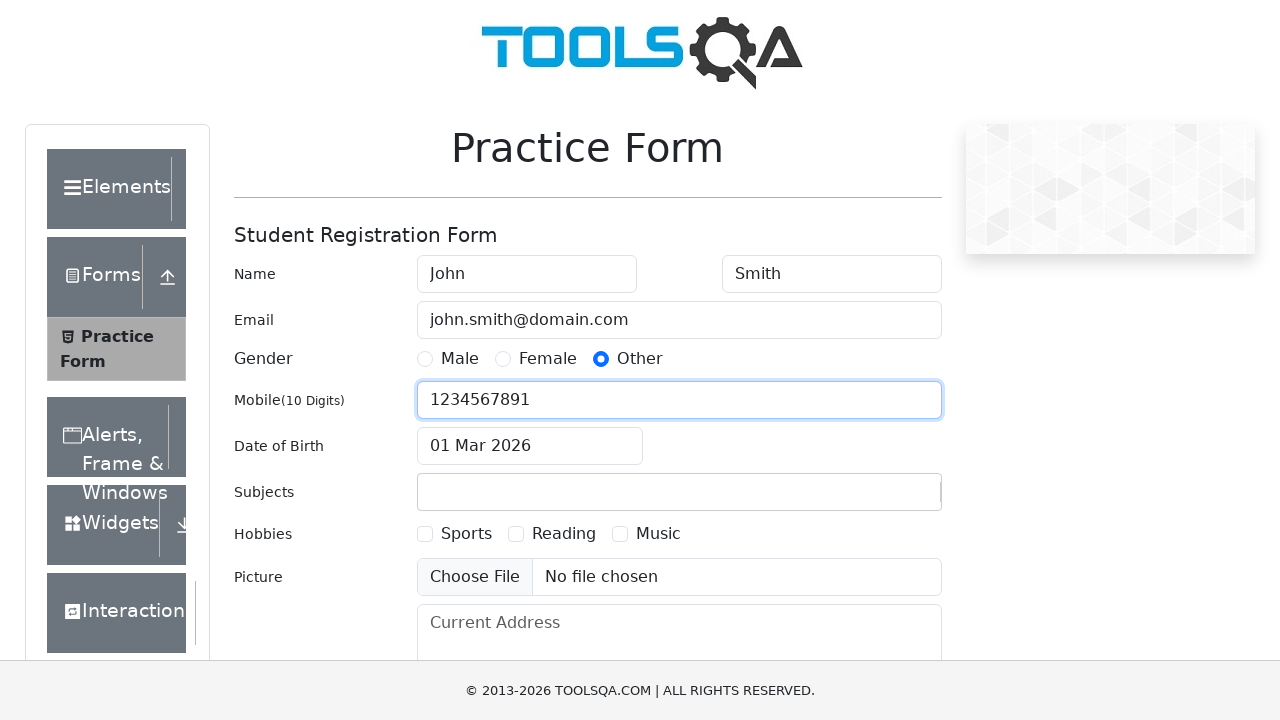

Opened date picker at (530, 446) on #dateOfBirthInput
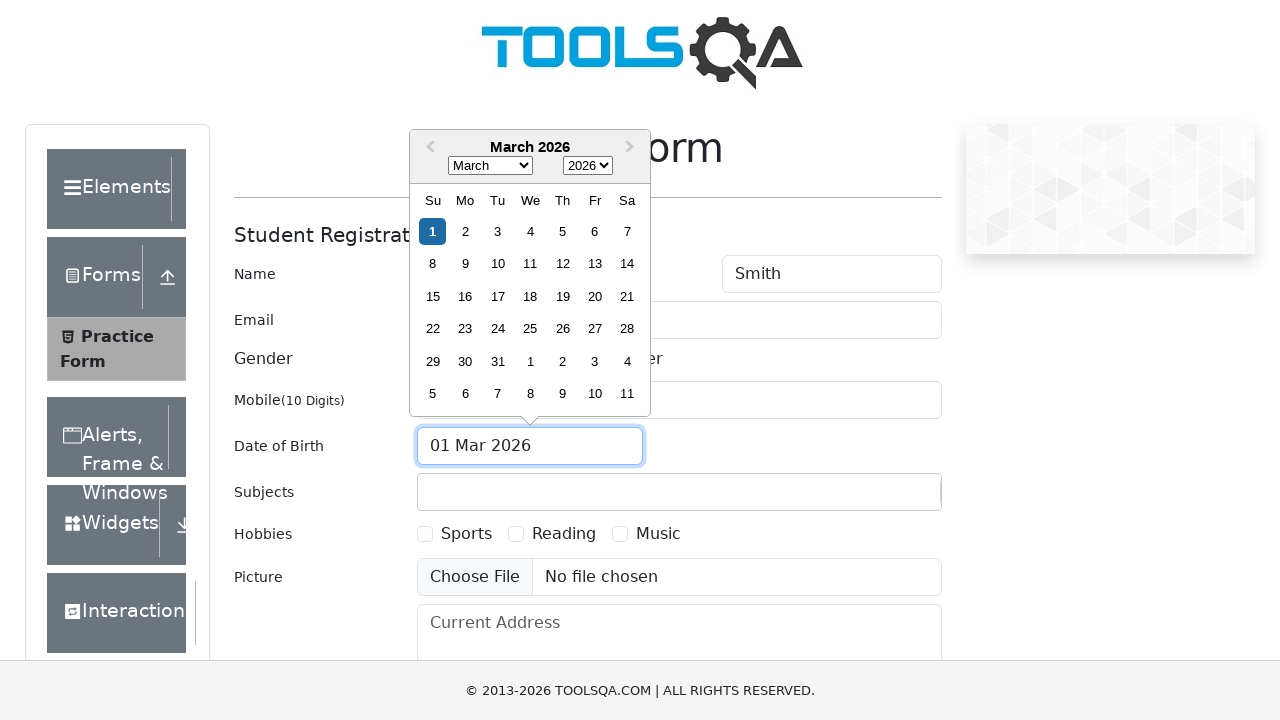

Selected year '1912' from date picker on .react-datepicker__year-select
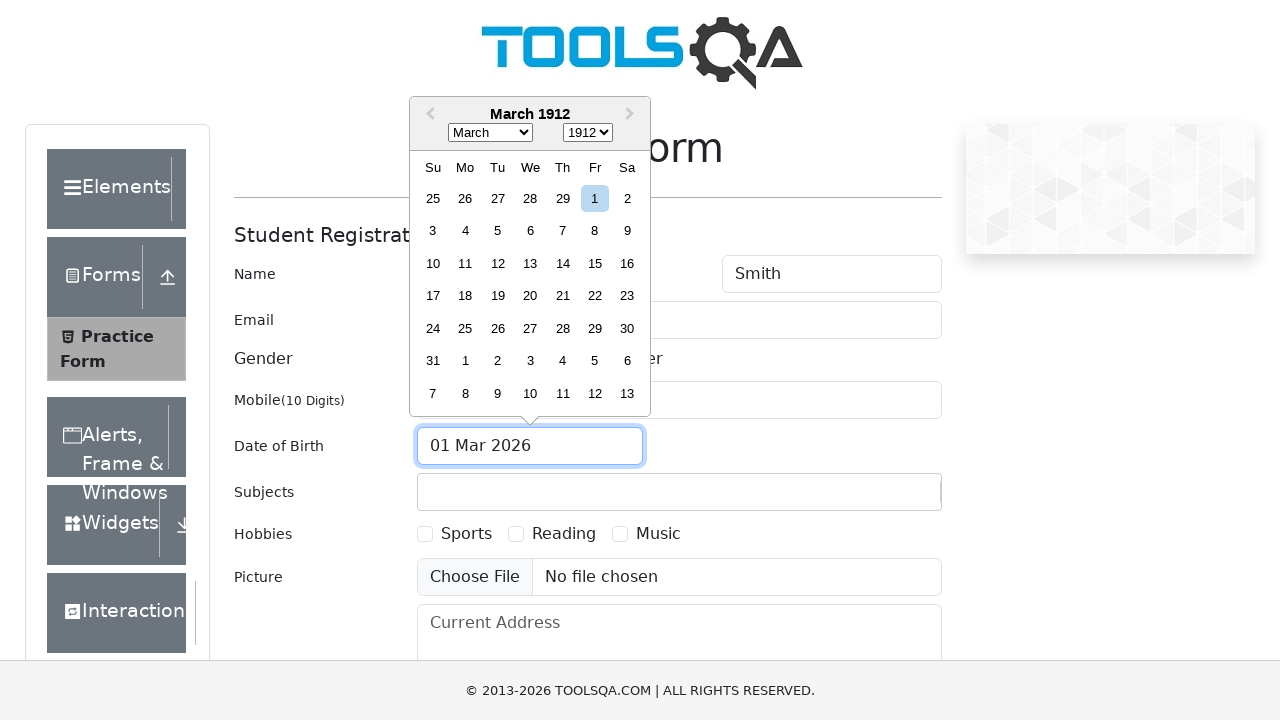

Selected month 'August' (value 7) from date picker on .react-datepicker__month-select
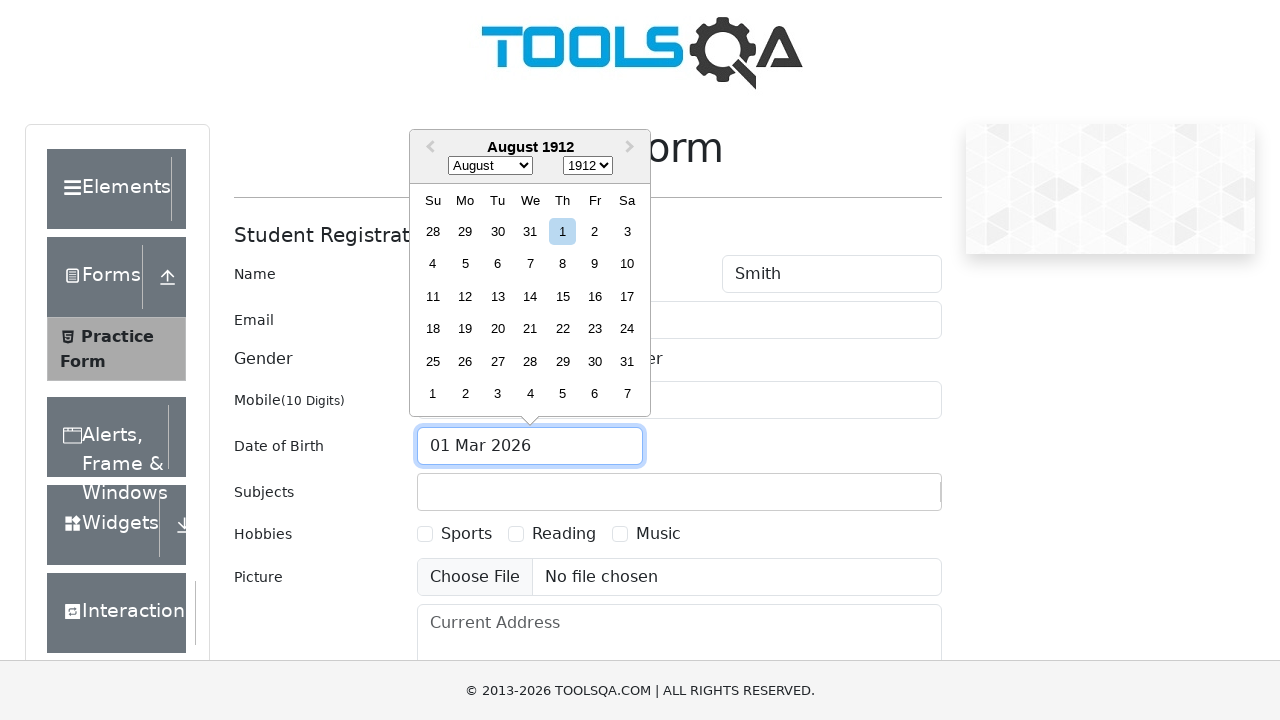

Selected day '19' from date picker at (465, 329) on .react-datepicker__day--019:not(.react-datepicker__day--outside-month)
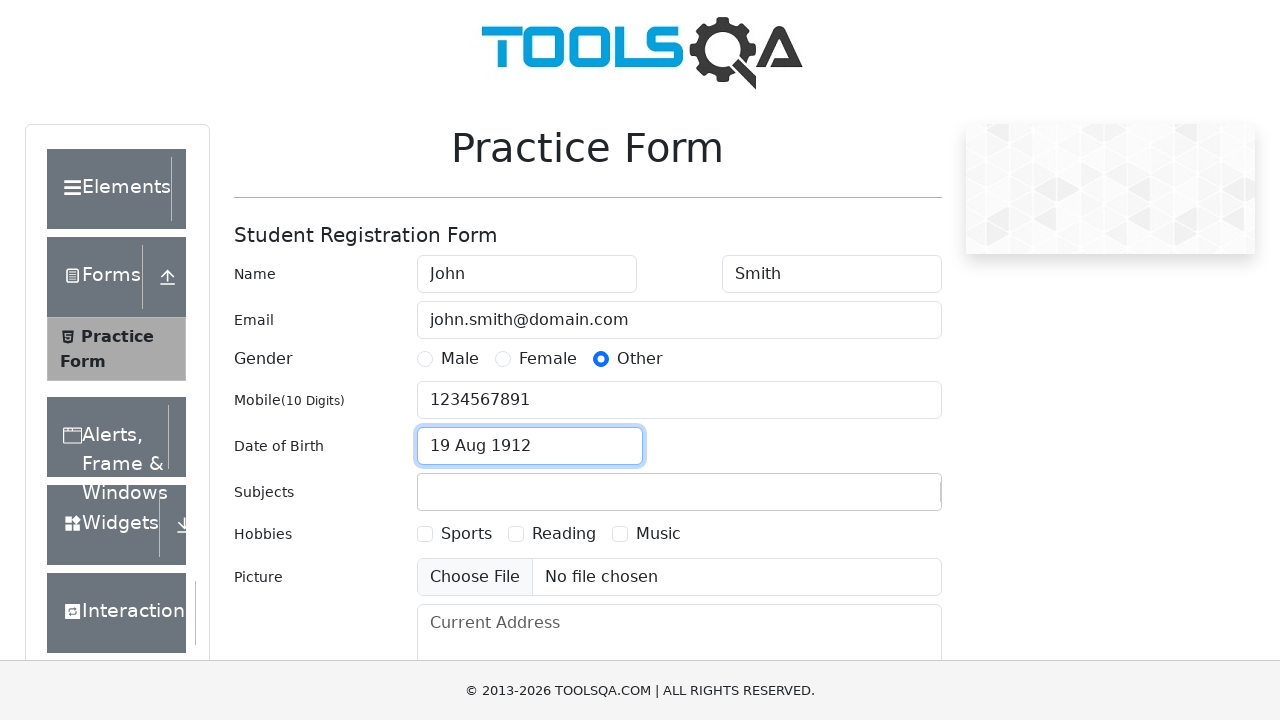

Filled subjects field with 'Com' on #subjectsInput
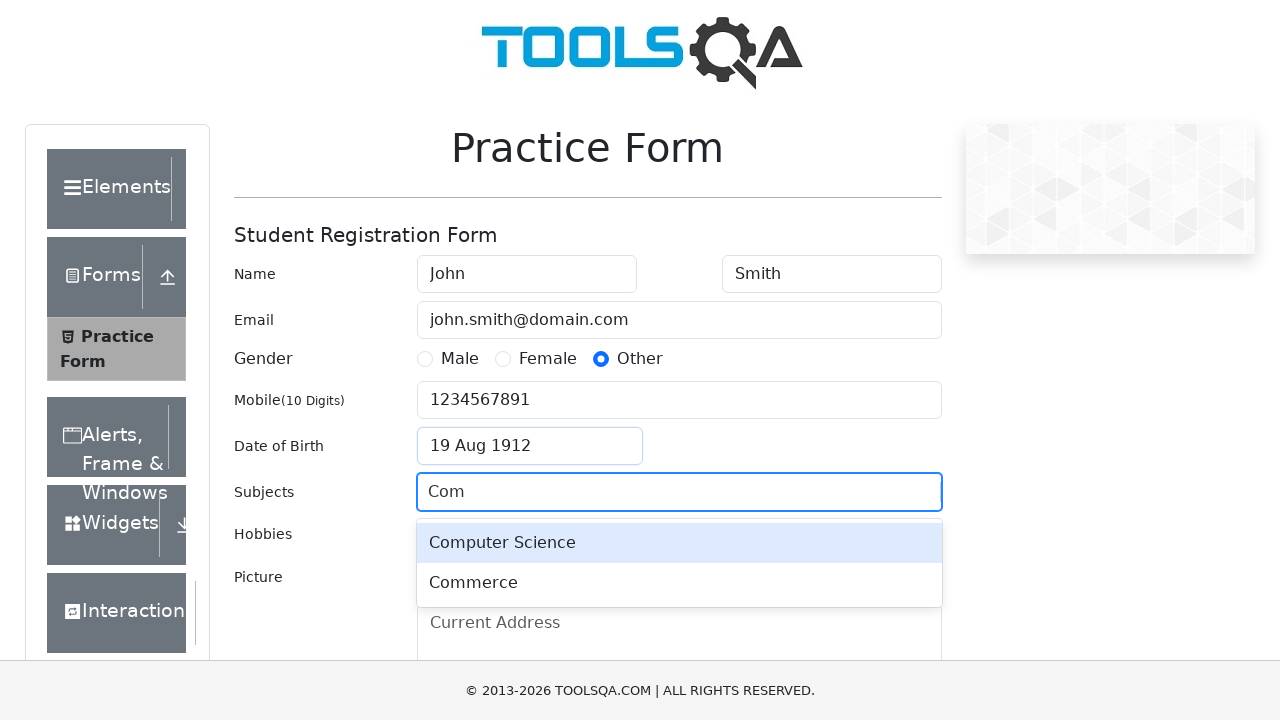

Pressed Enter to select subject from autocomplete on #subjectsInput
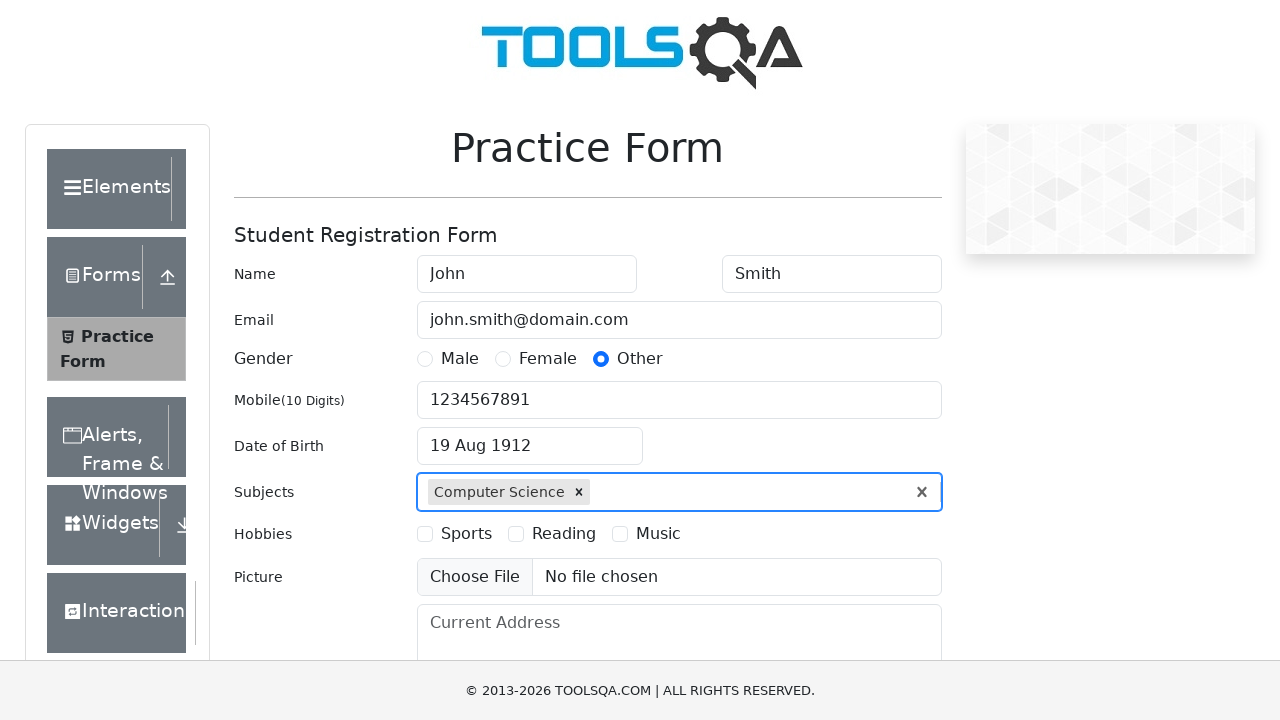

Selected 'Reading' hobby checkbox at (564, 534) on label[for='hobbies-checkbox-2']
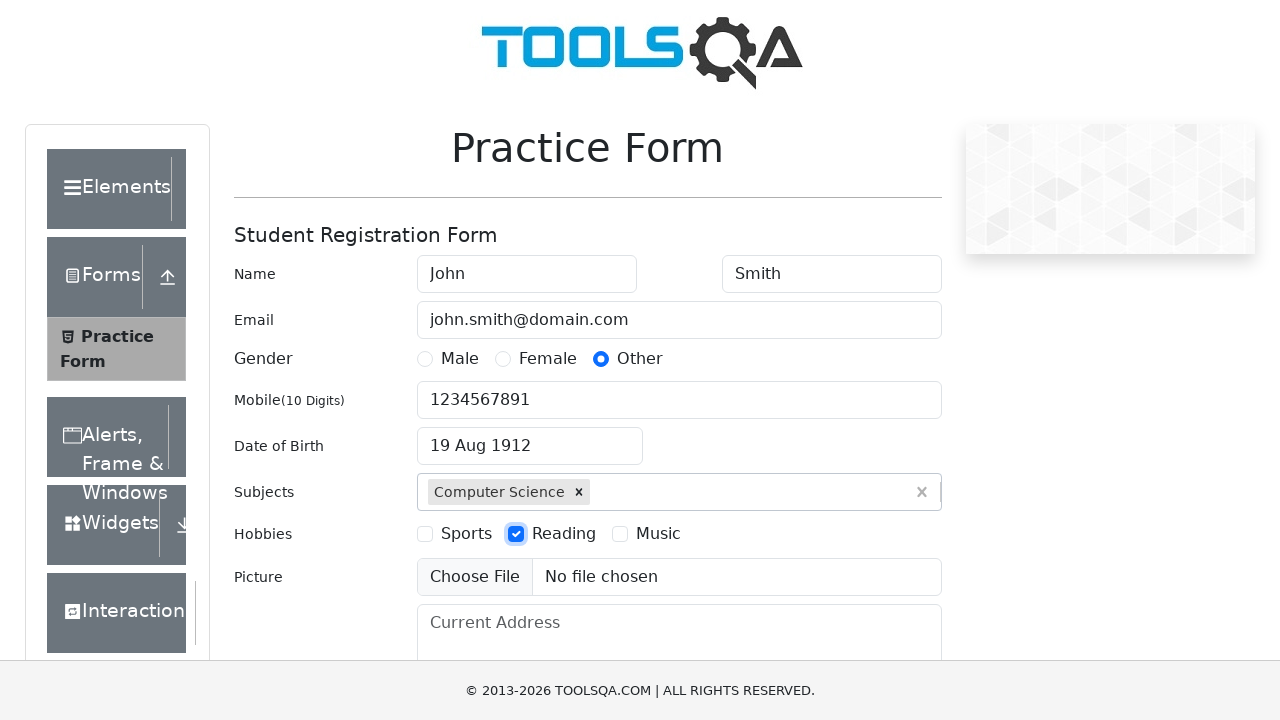

Filled current address field with 'somewhere 15/58' on #currentAddress
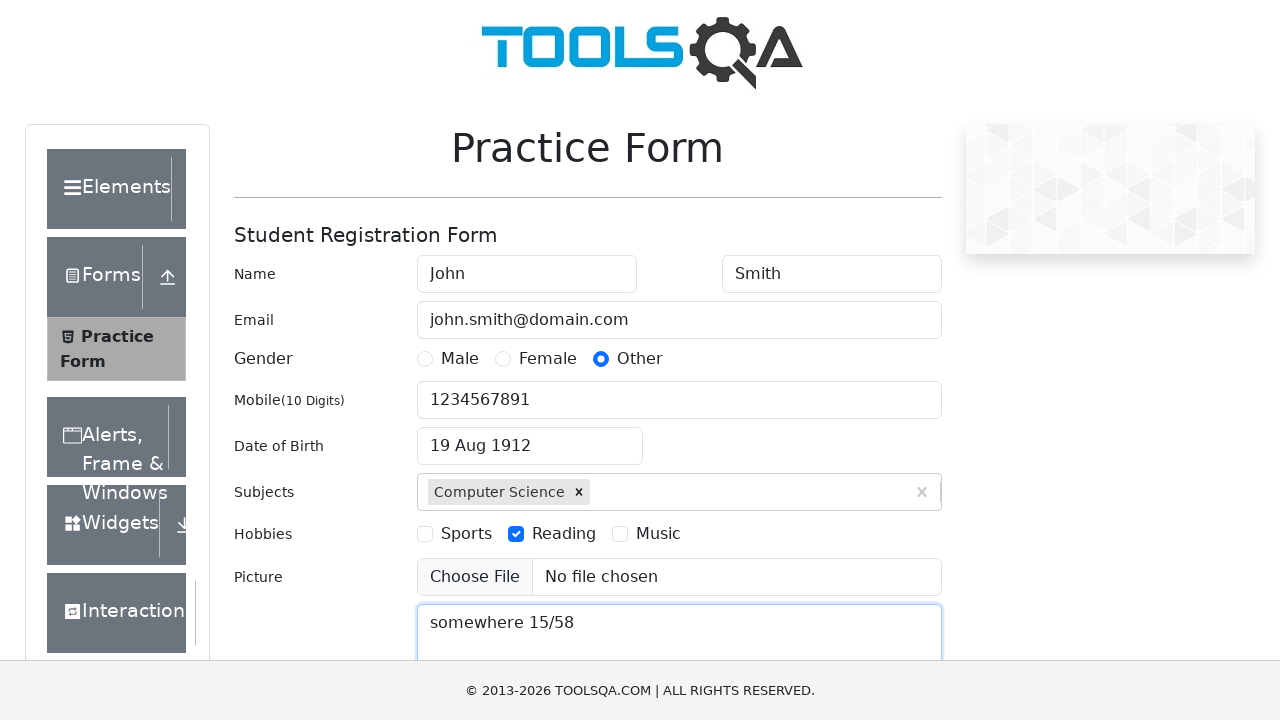

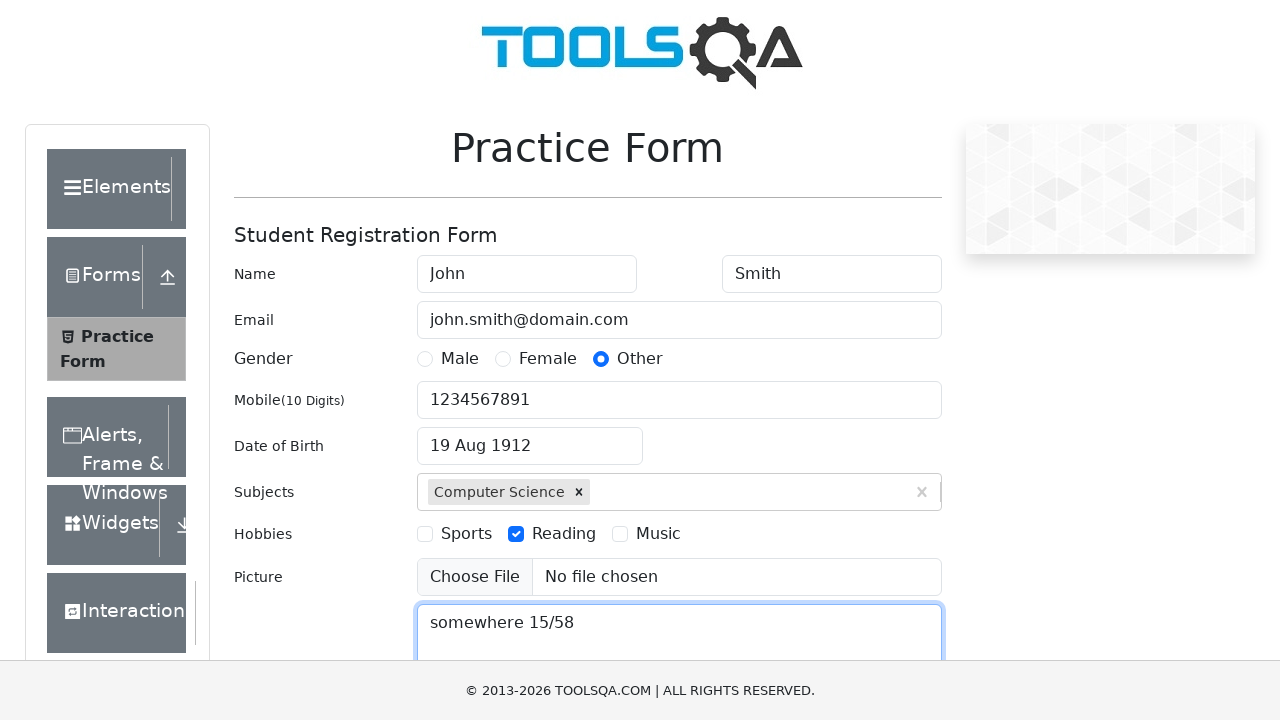